Tests mouse hover functionality to trigger a tooltip

Starting URL: https://demoqa.com/tool-tips

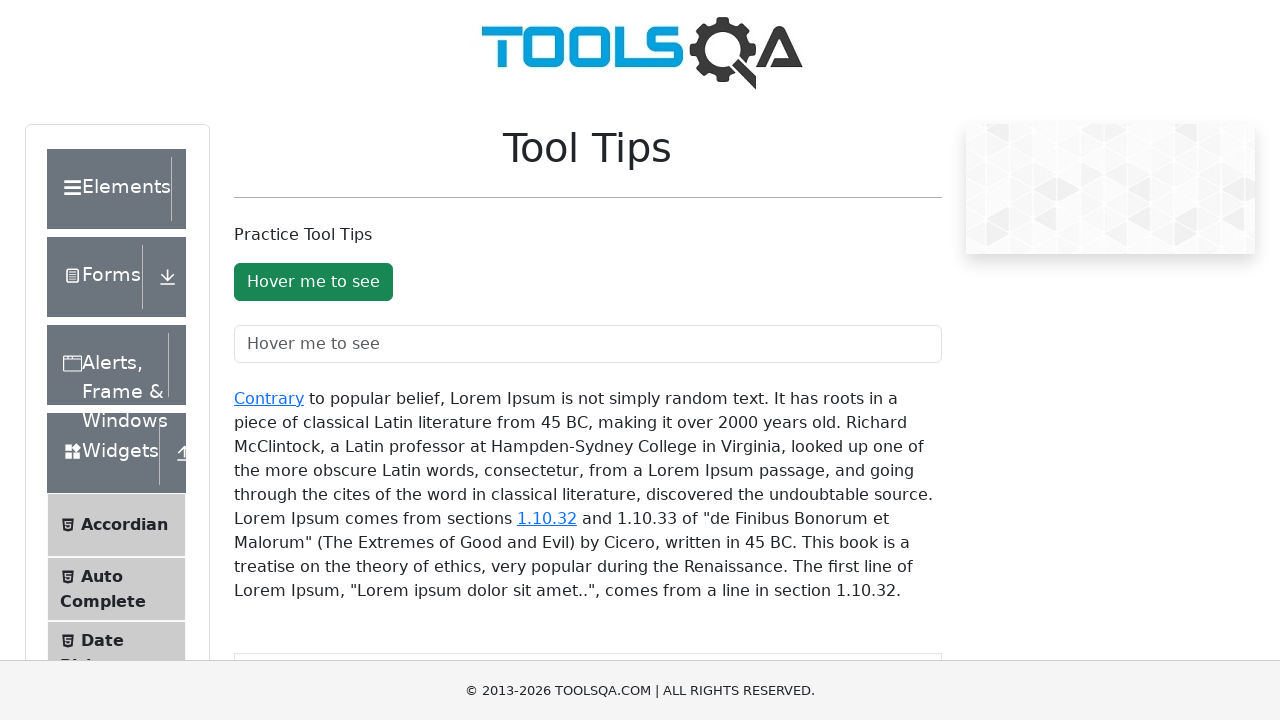

Hovered over tooltip button to trigger tooltip at (313, 282) on #toolTipButton
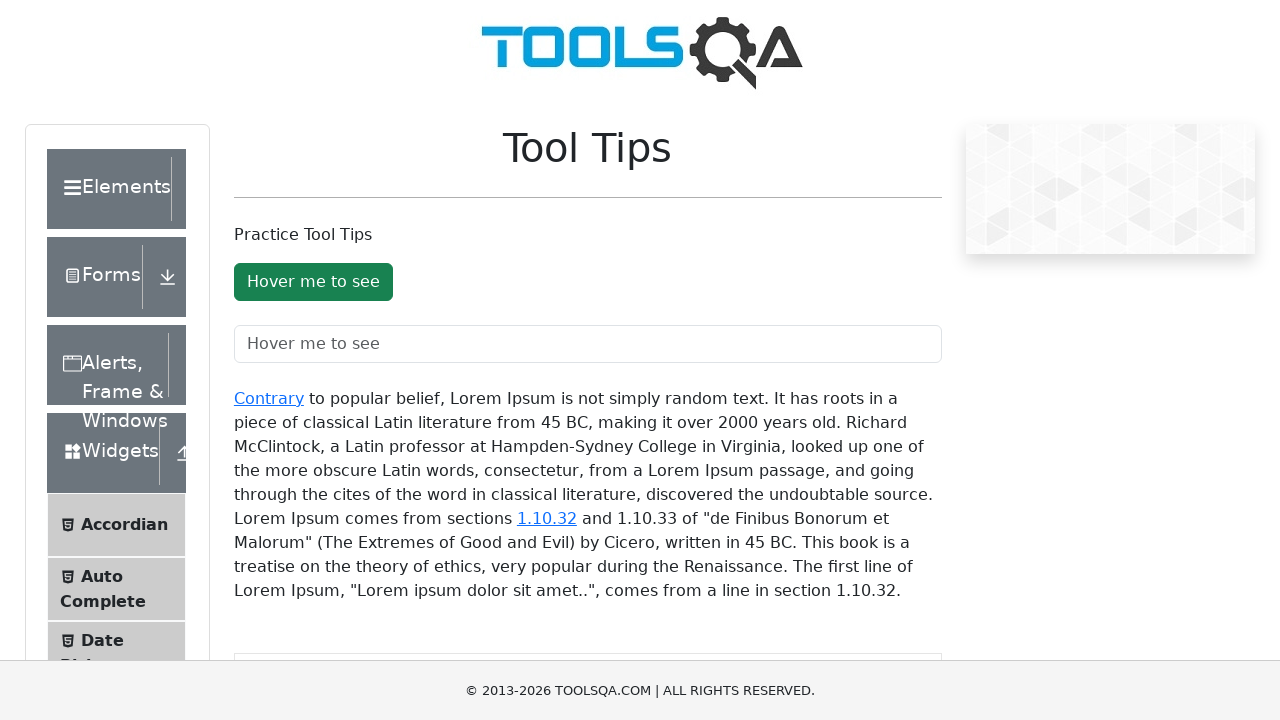

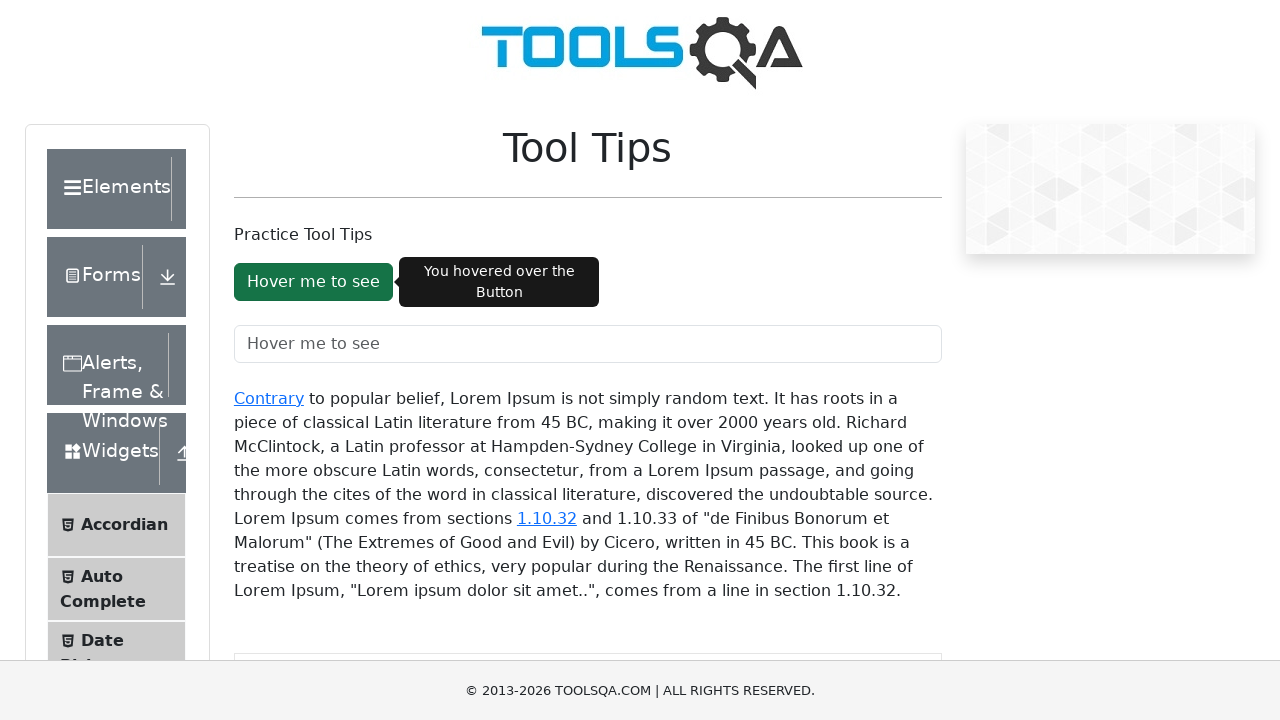